Tests basic browser navigation by loading the RedBus website, refreshing the page, and maximizing the window to verify the site loads correctly.

Starting URL: https://www.redbus.in/

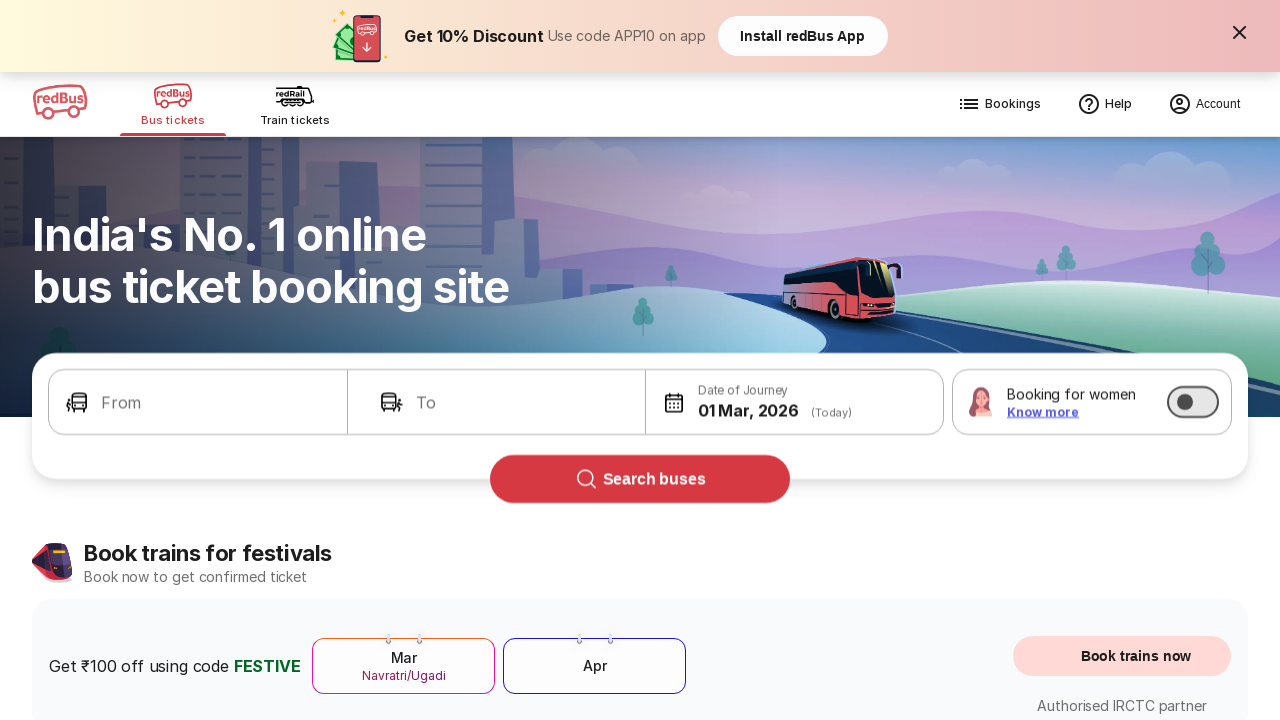

Page loaded with domcontentloaded state
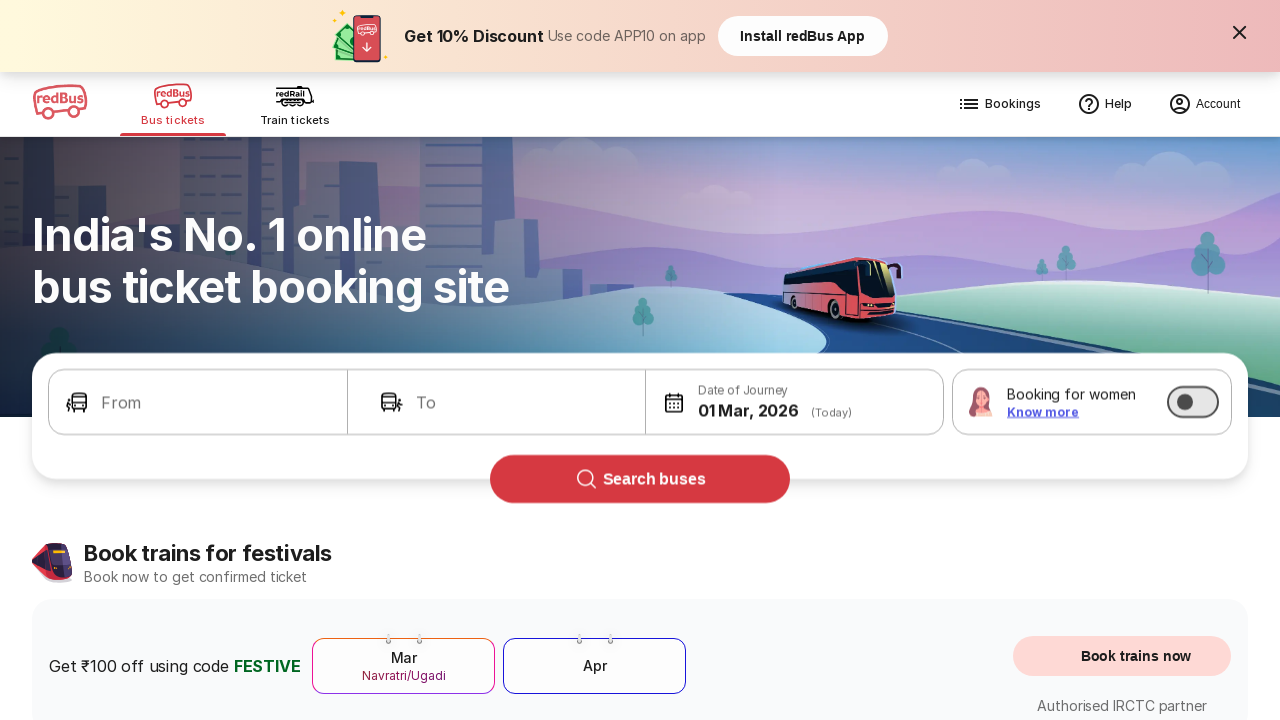

Page refreshed
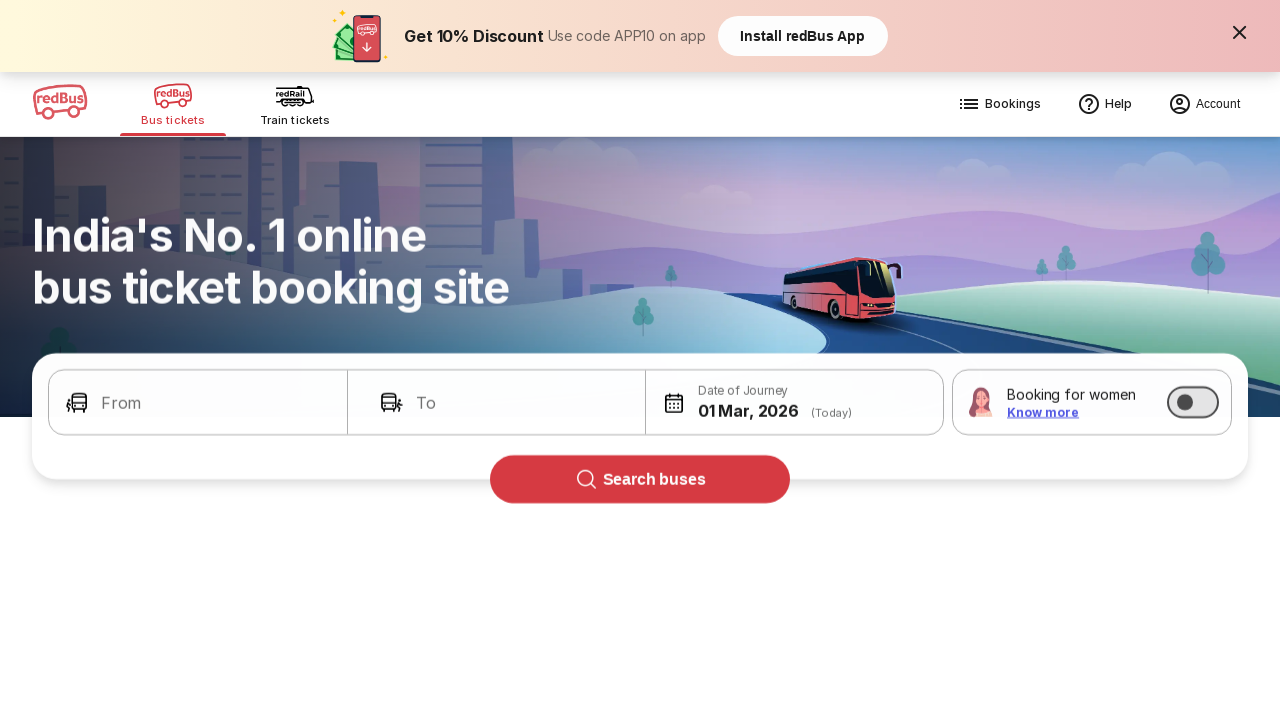

Viewport resized to 1920x1080 (maximized)
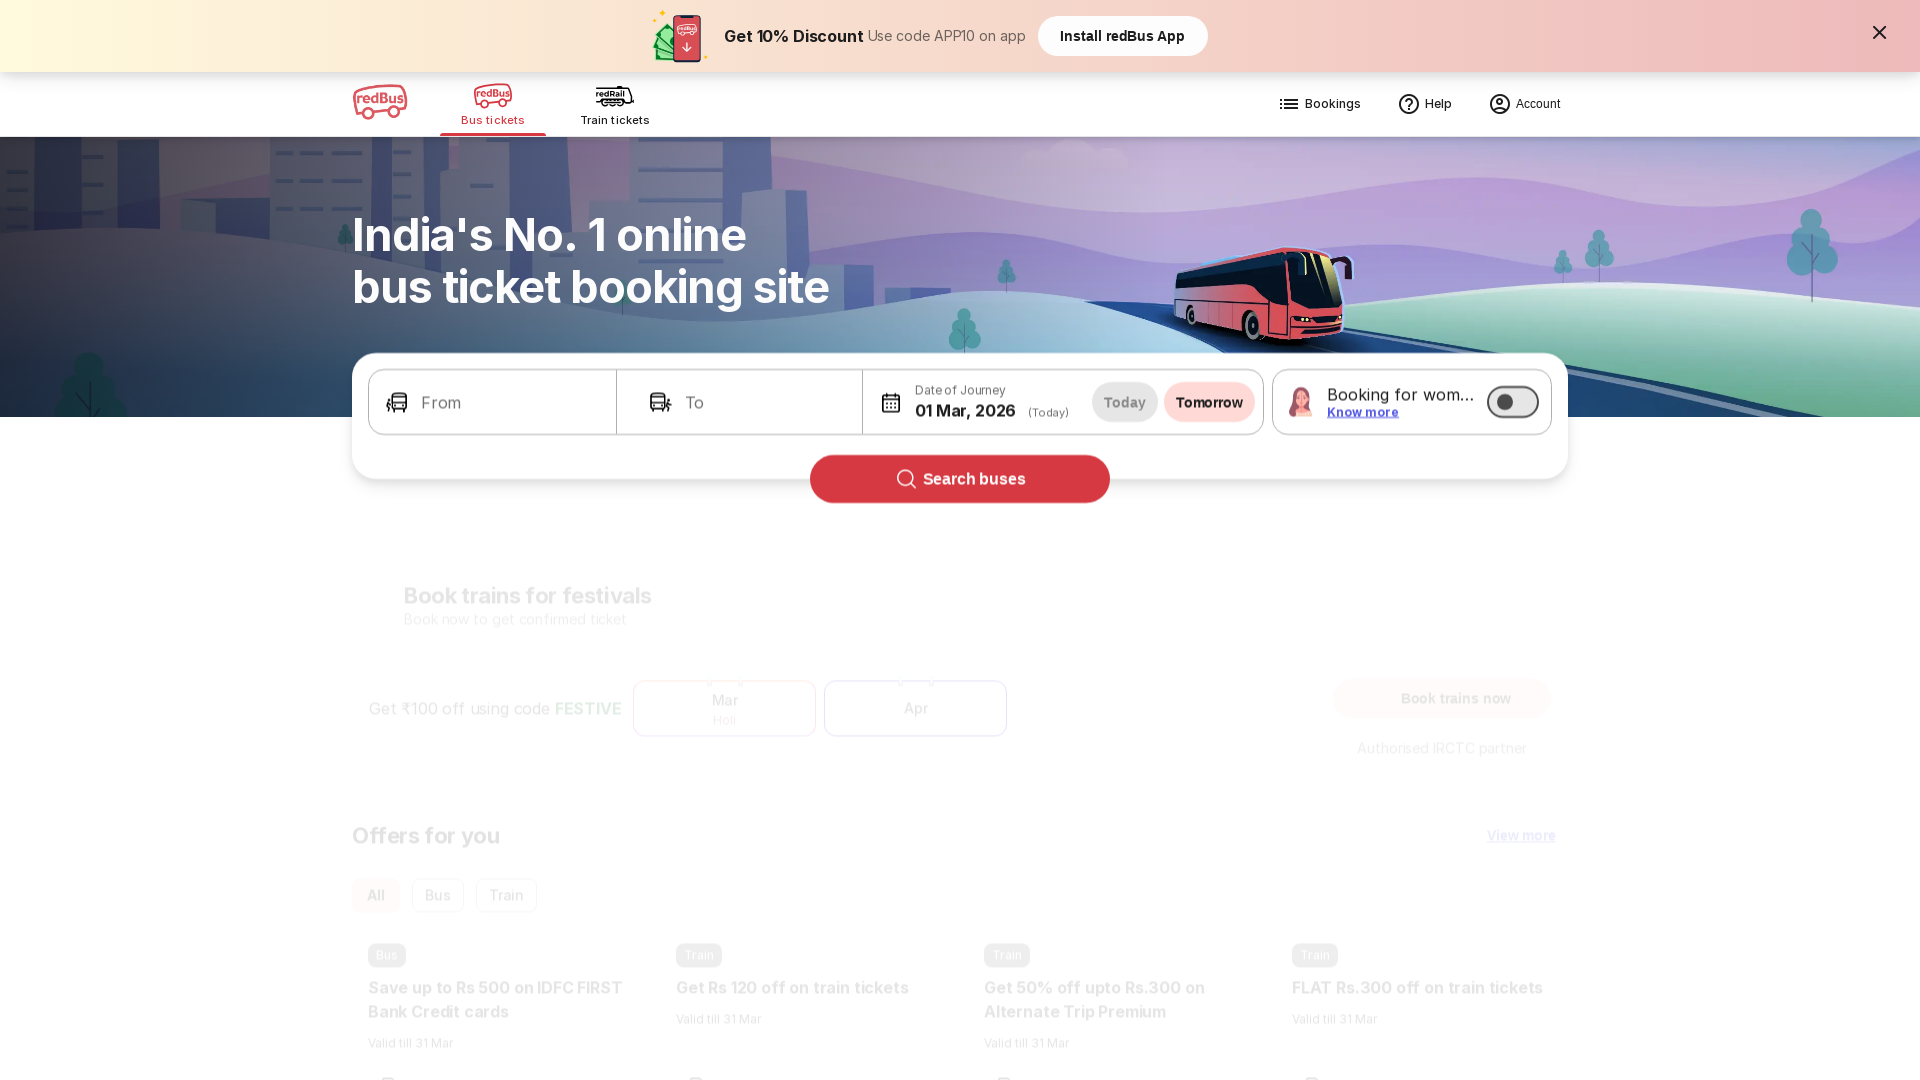

Page stabilized after refresh with domcontentloaded state
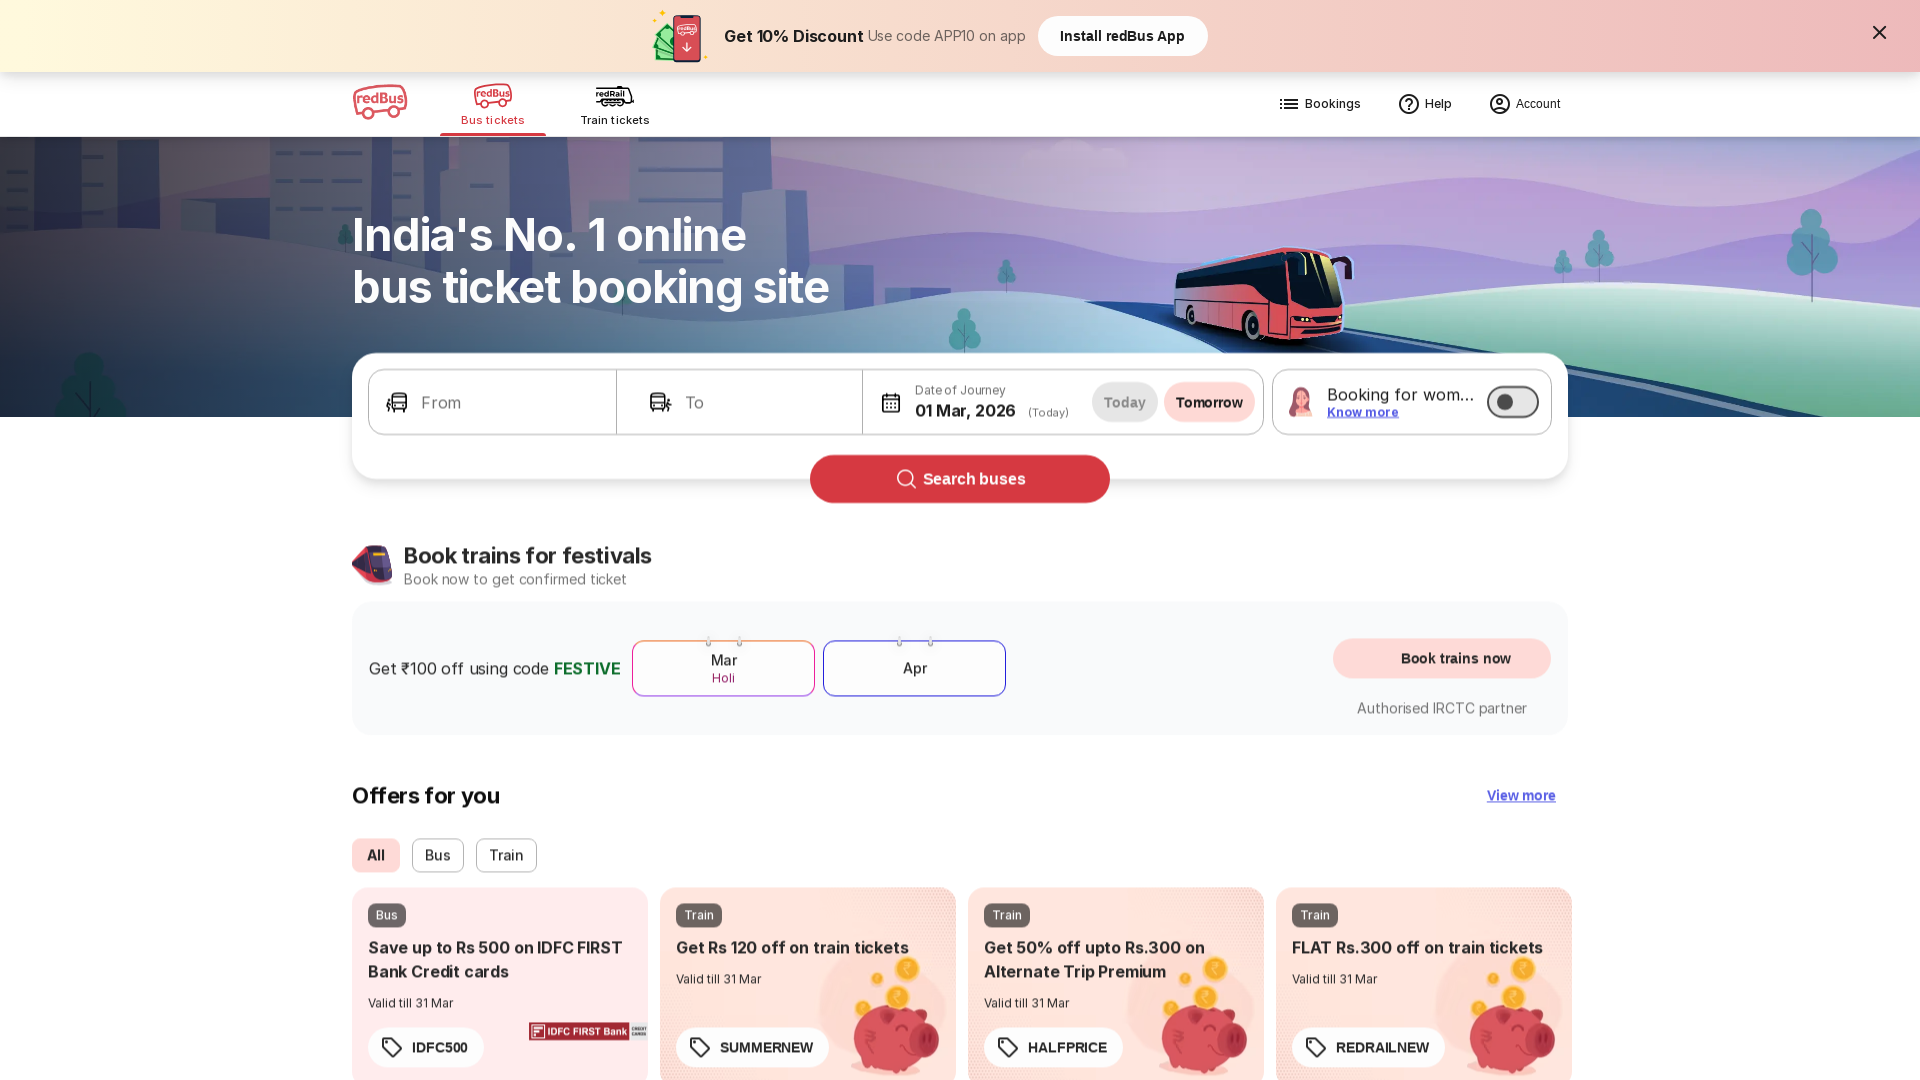

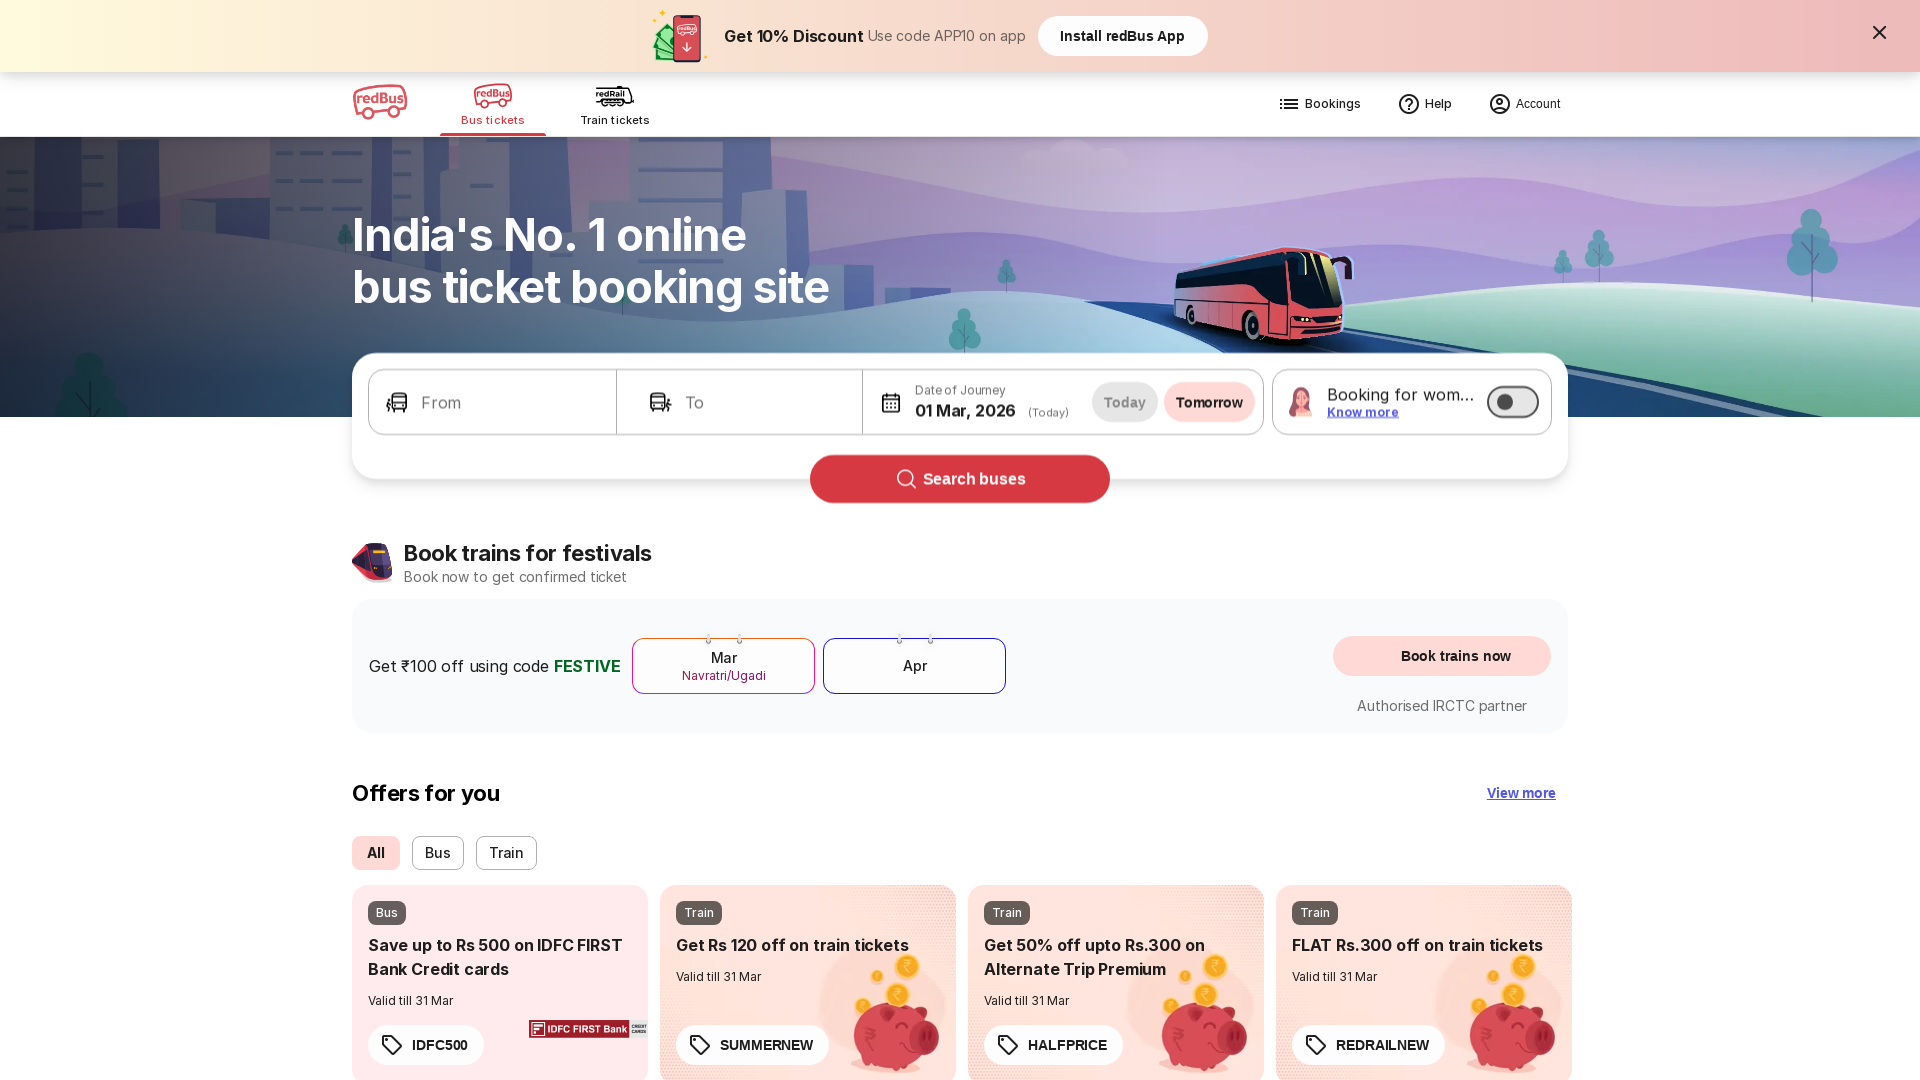